Tests double-click functionality by double-clicking a button inside an iframe and triggering an ondblclick event

Starting URL: https://www.w3schools.com/tags/tryit.asp?filename=tryhtml5_ev_ondblclick

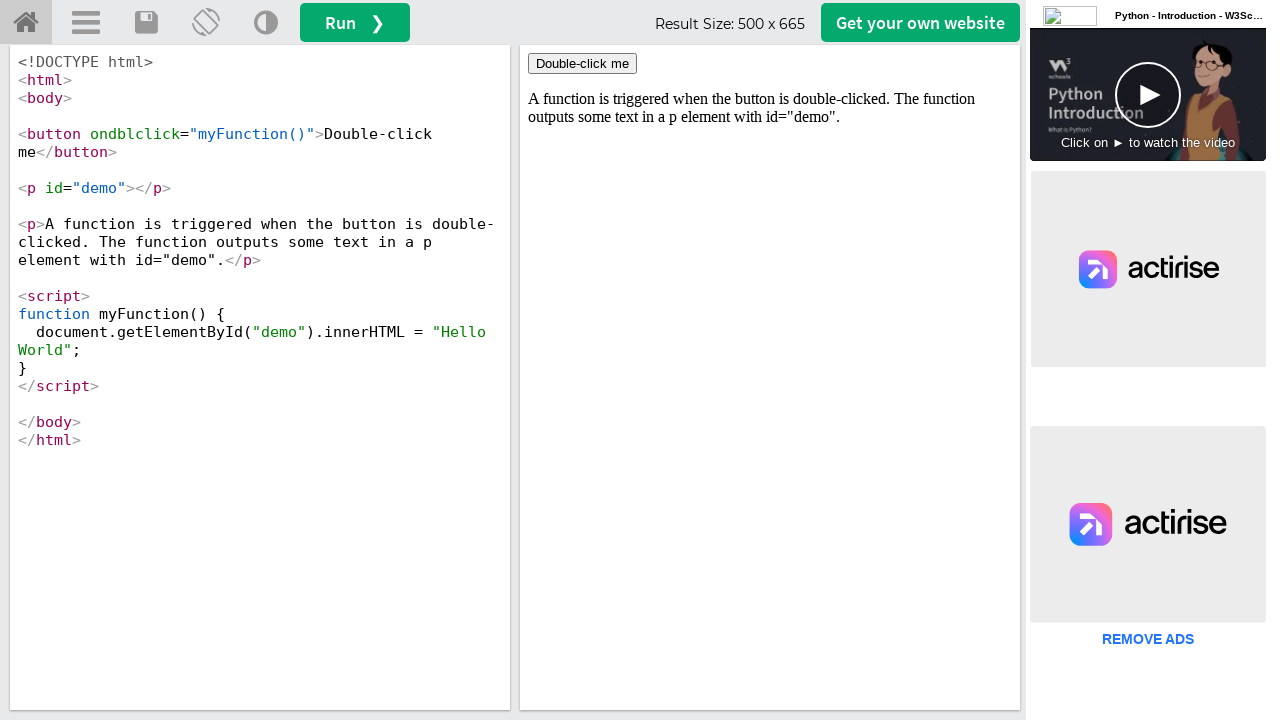

Located iframe with id 'iframeResult'
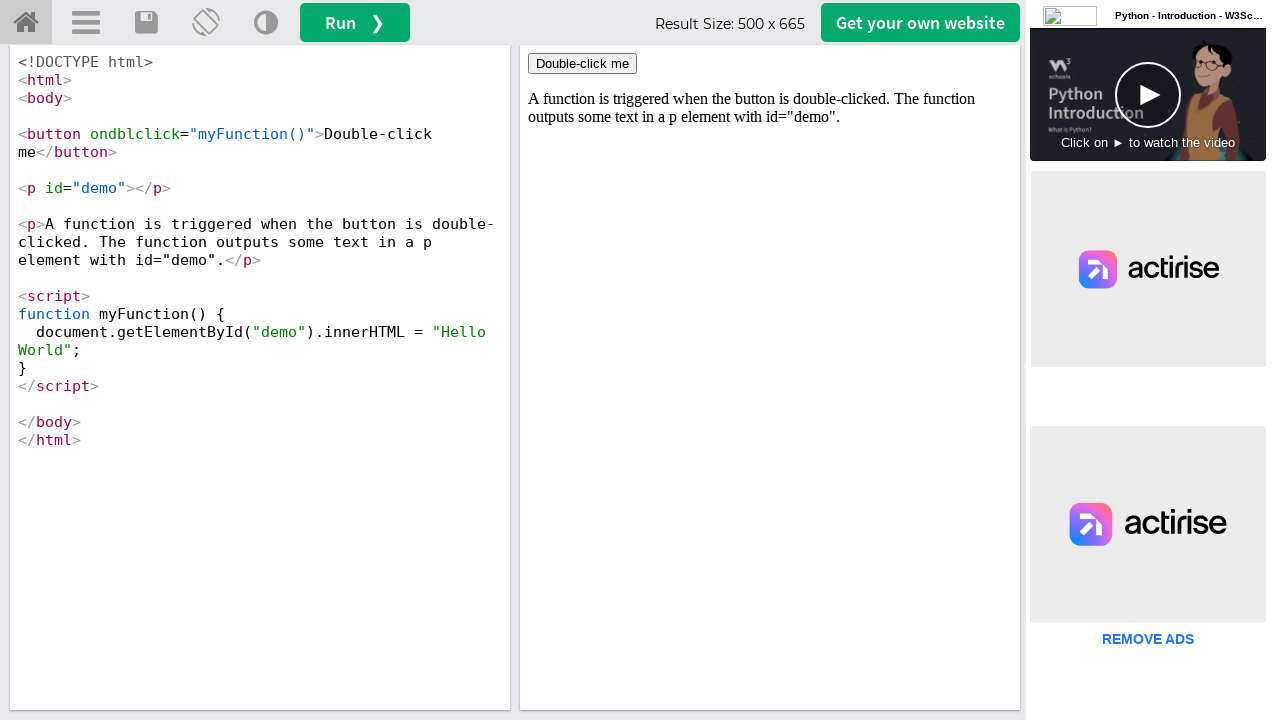

Located the 'Double-click me' button in iframe
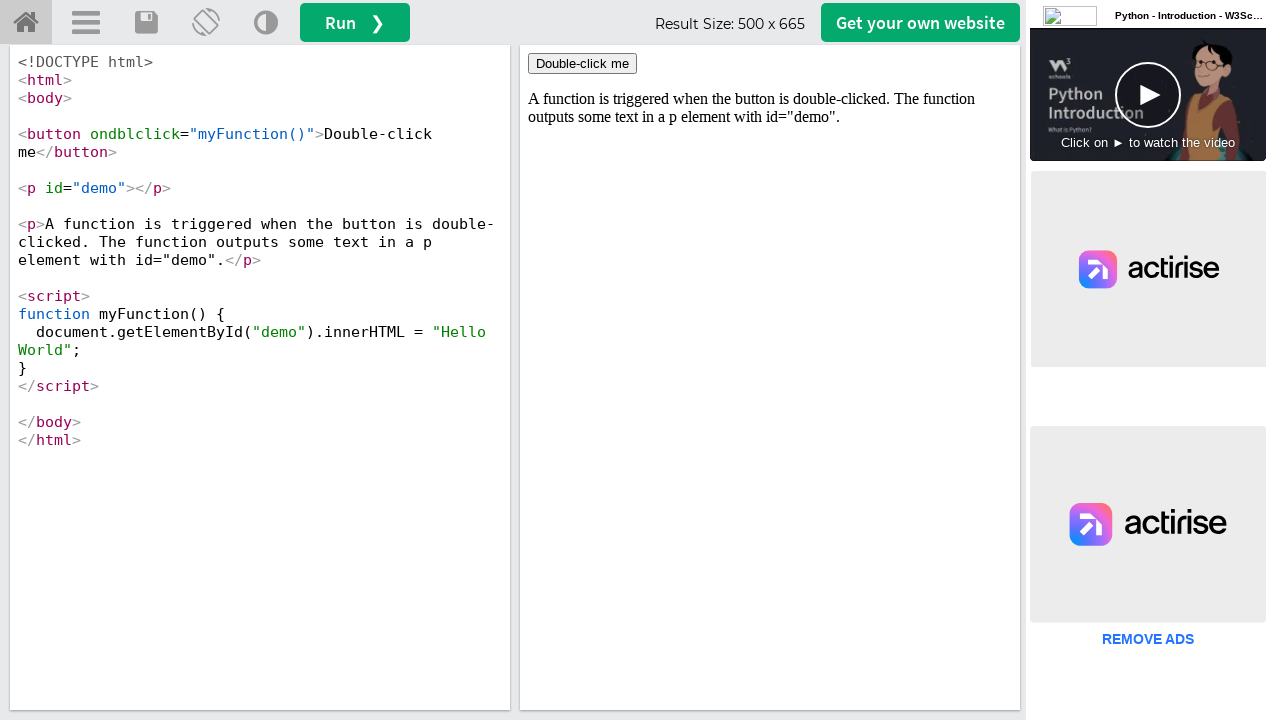

Waited for the 'Double-click me' button to become visible
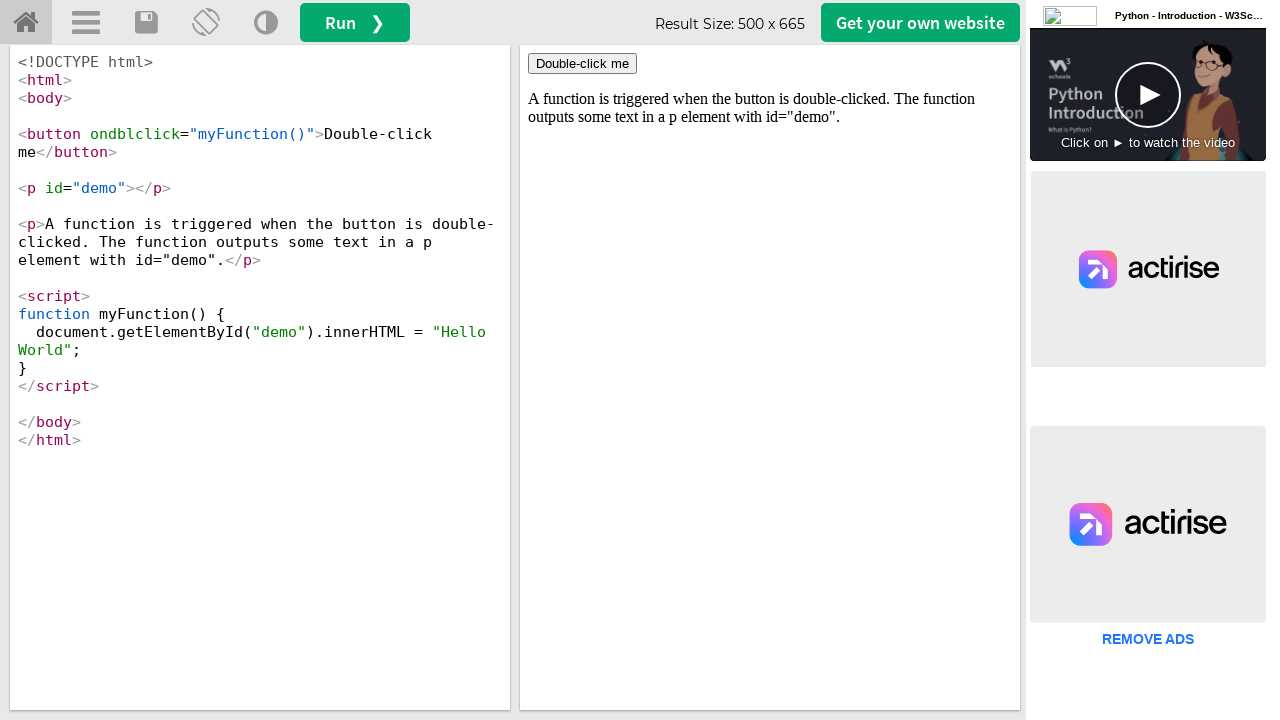

Performed double-click on the button to trigger ondblclick event at (582, 64) on #iframeResult >> internal:control=enter-frame >> xpath=//button[normalize-space(
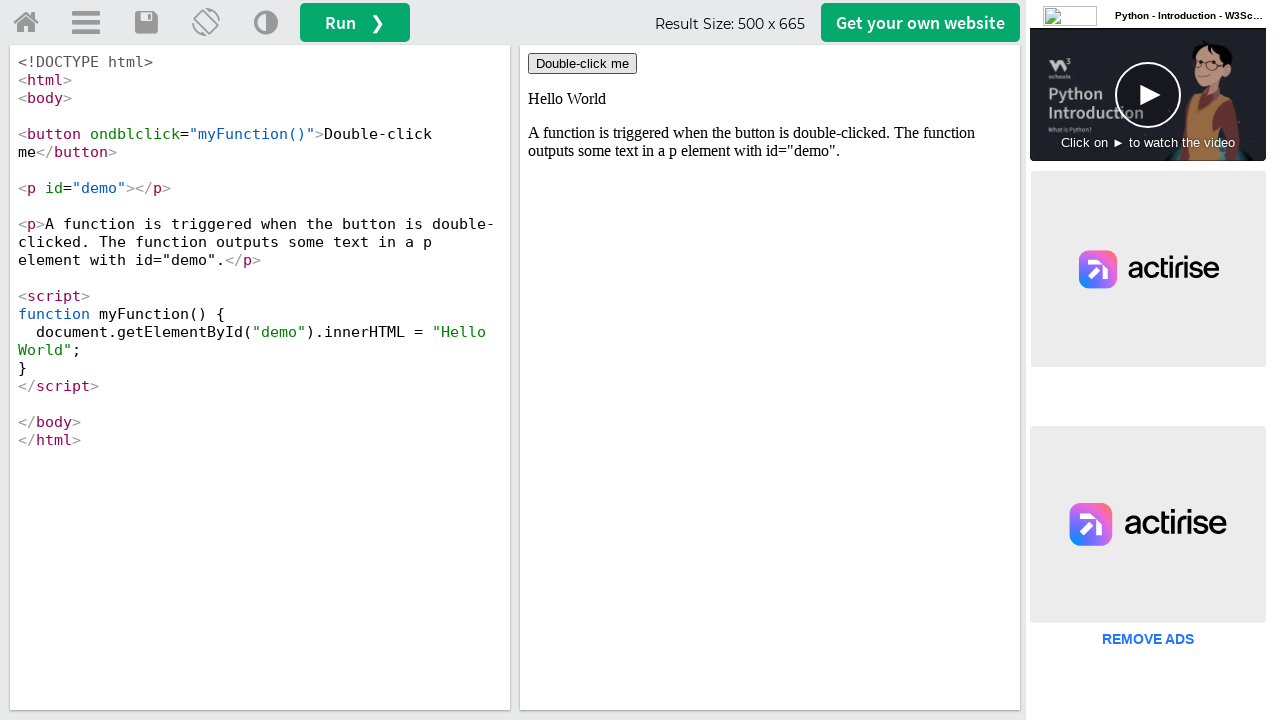

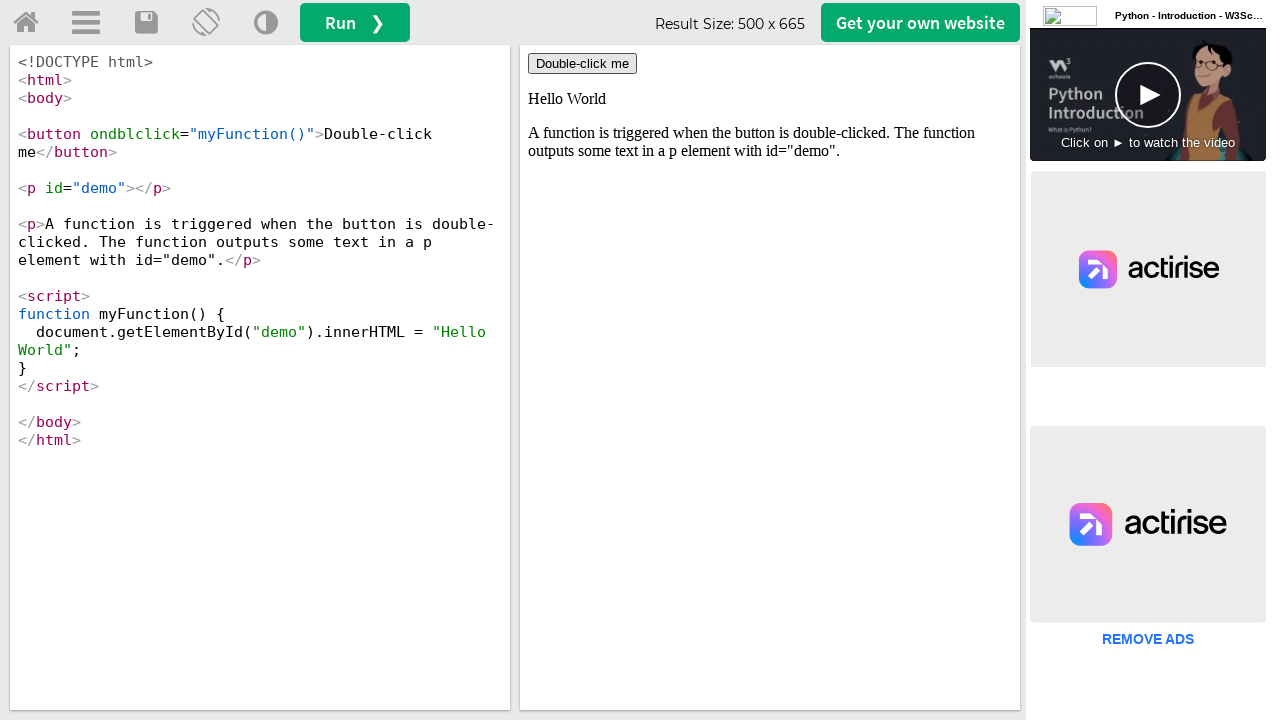